Opens the omayo blogspot demo page and verifies it loads successfully by maximizing the browser window.

Starting URL: http://omayo.blogspot.com/

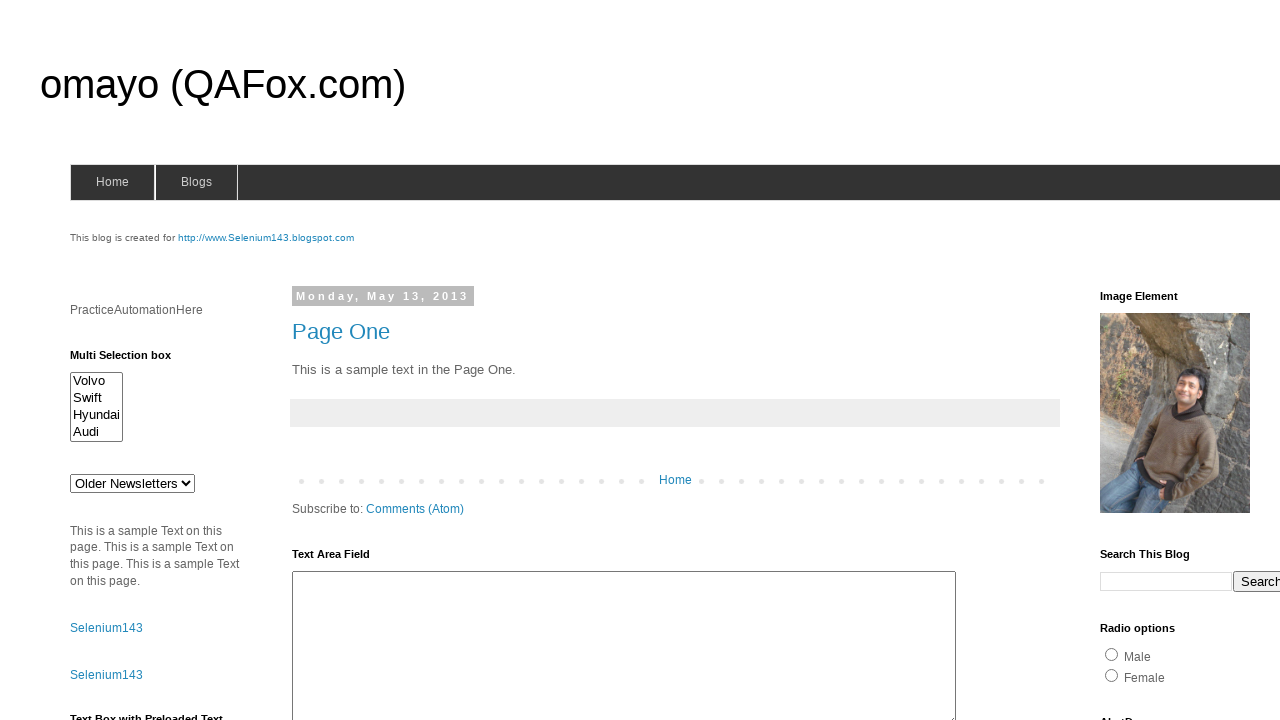

Waited for body element to be visible, confirming page loaded
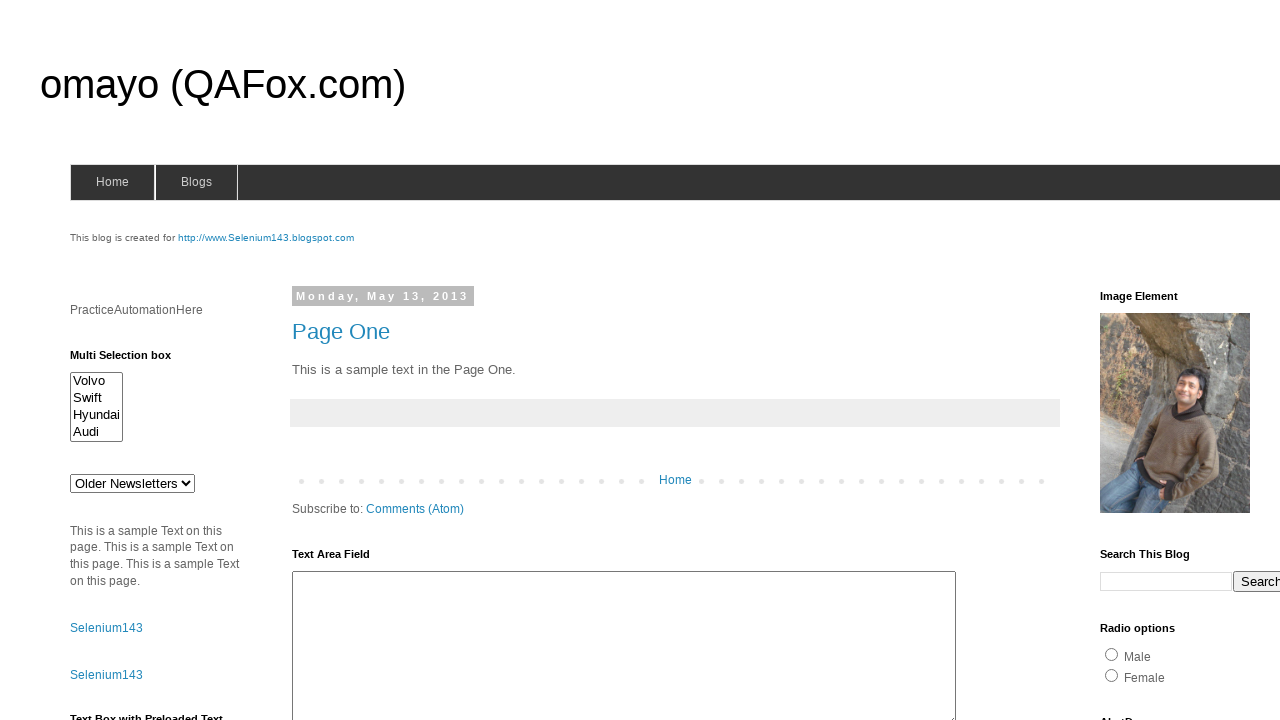

Maximized browser window to 1920x1080
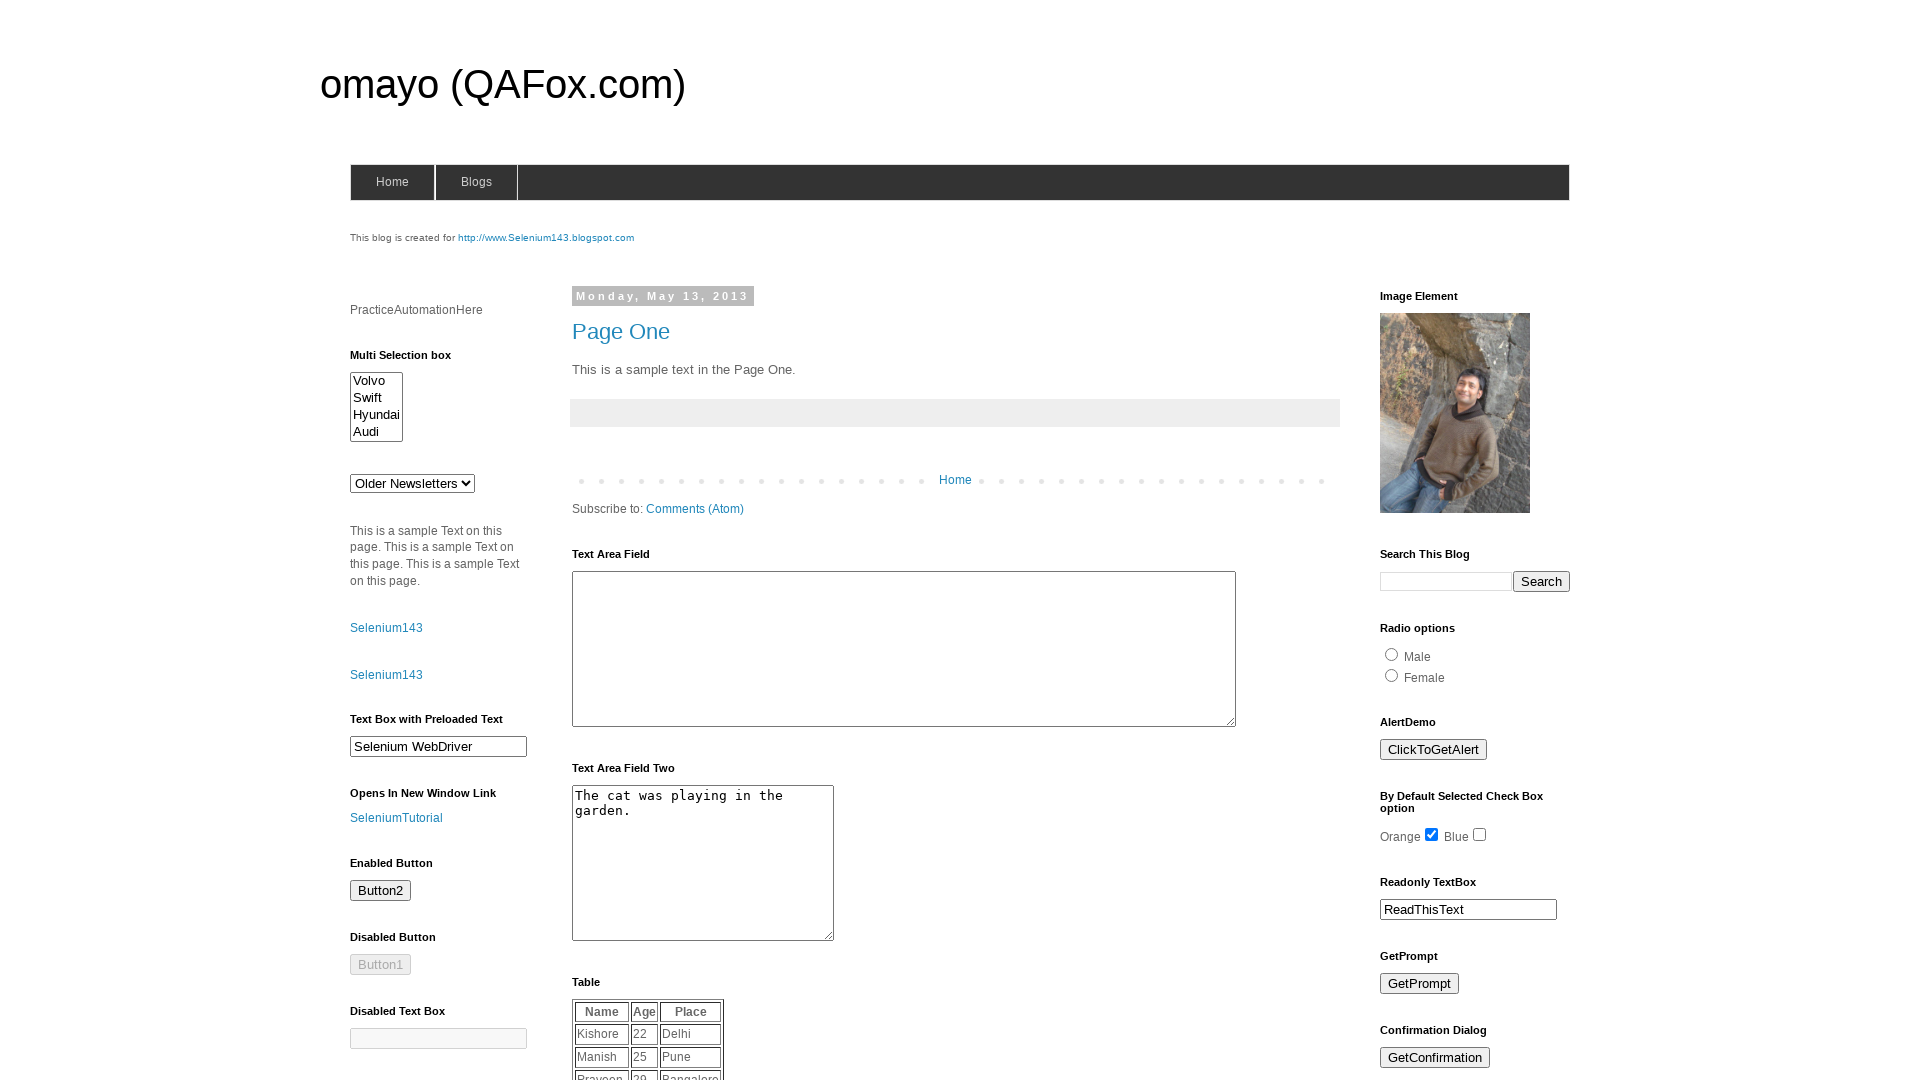

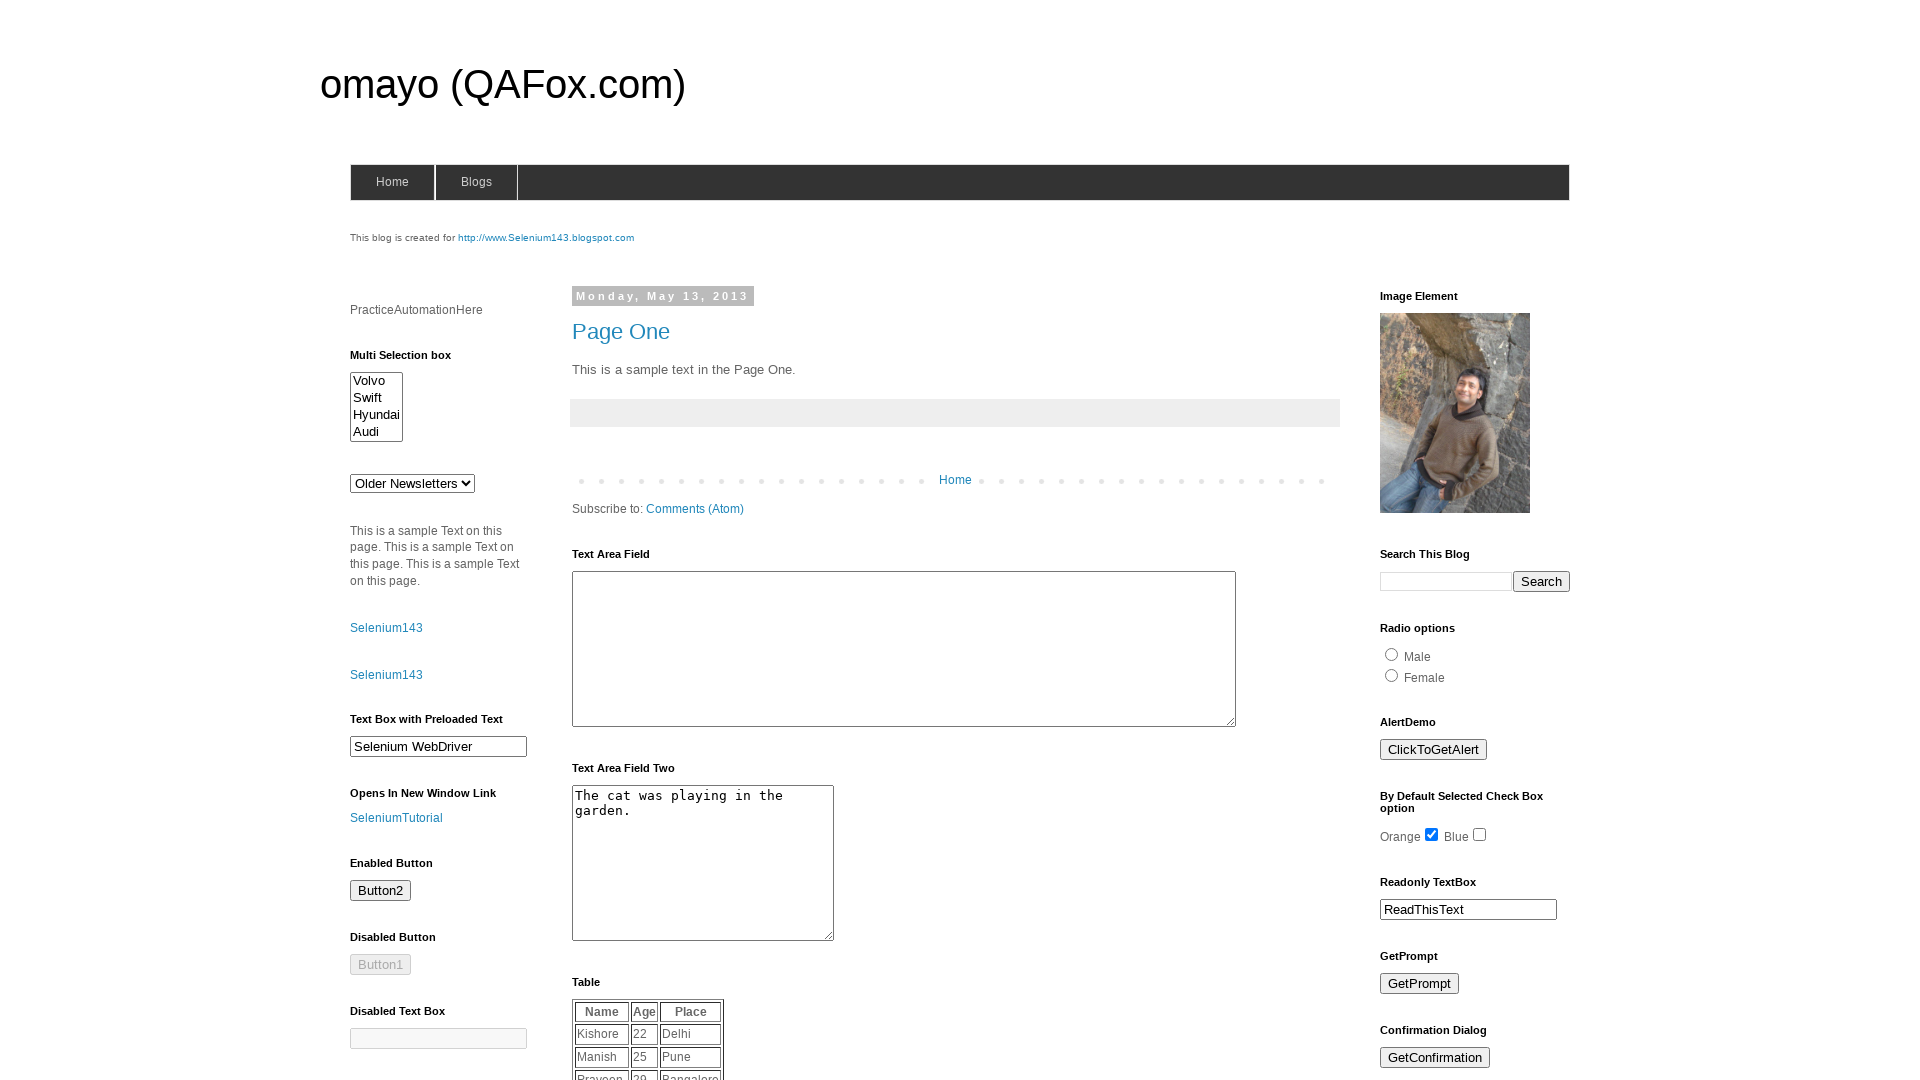